Tests drag and drop functionality on jQuery UI demo page by dragging an element and dropping it onto a target area within an iframe

Starting URL: https://jqueryui.com/droppable/

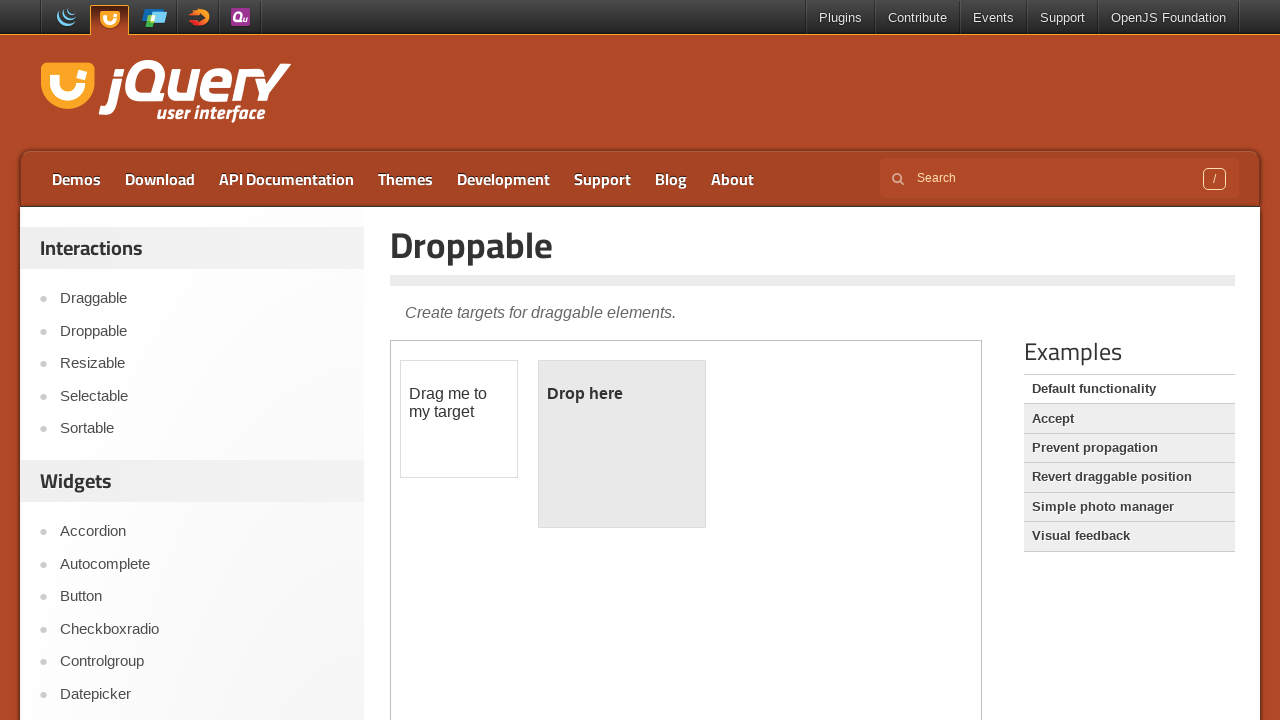

Navigated to jQuery UI droppable demo page
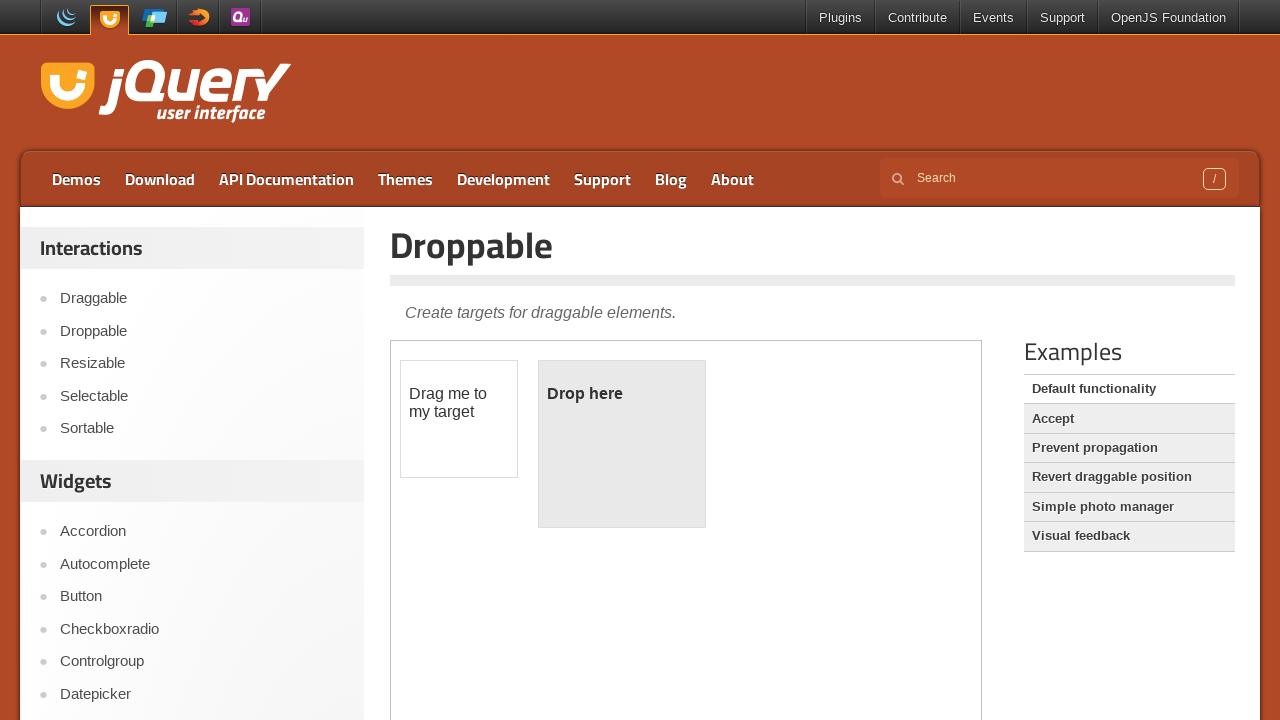

Located demo iframe
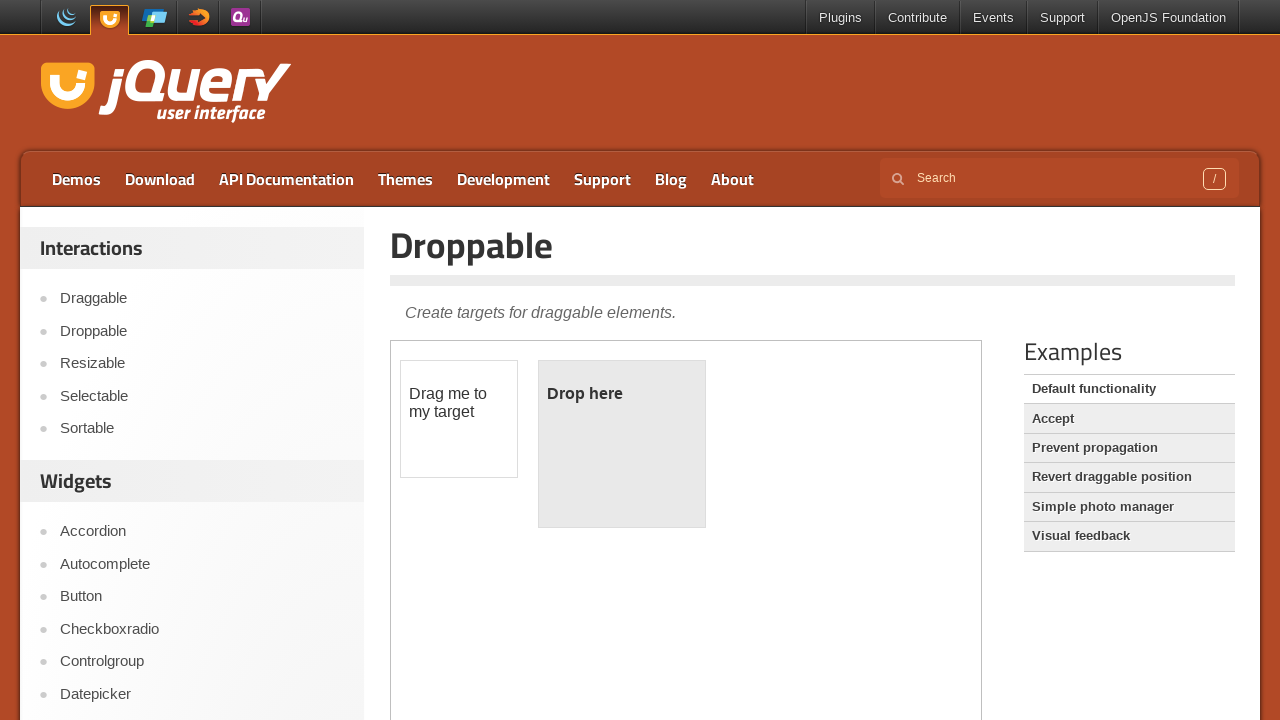

Located draggable element
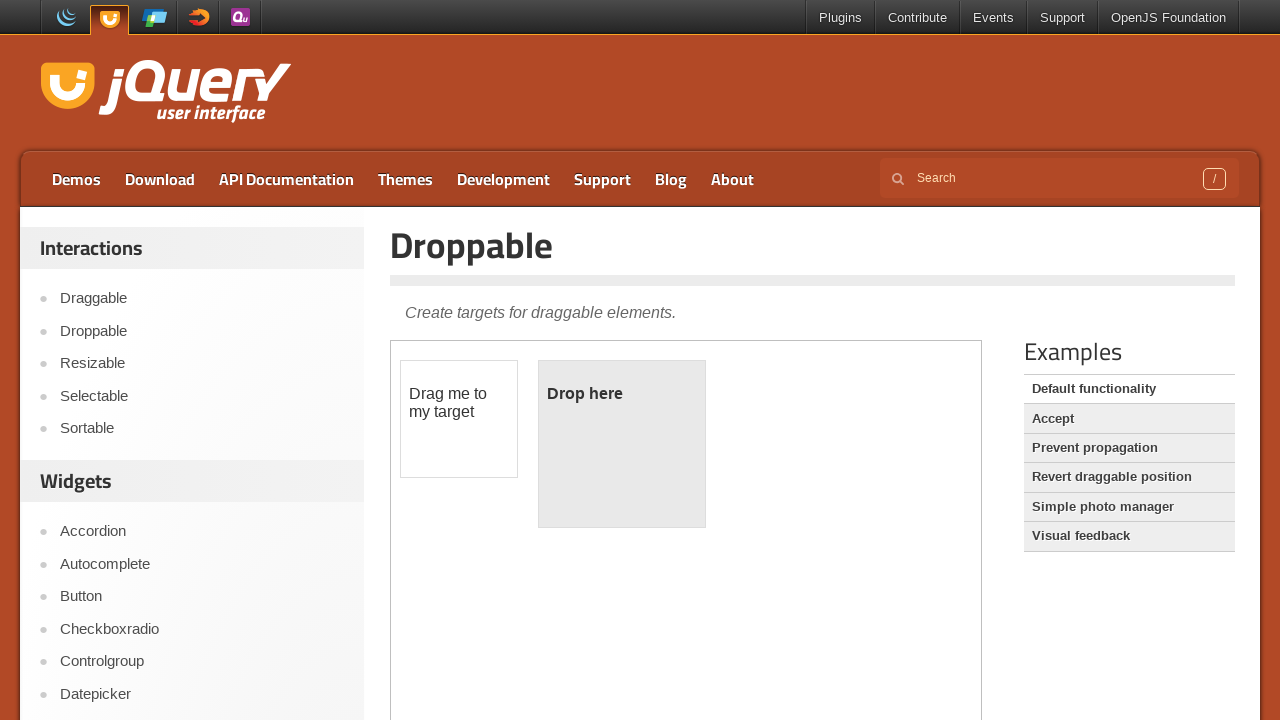

Located droppable target element
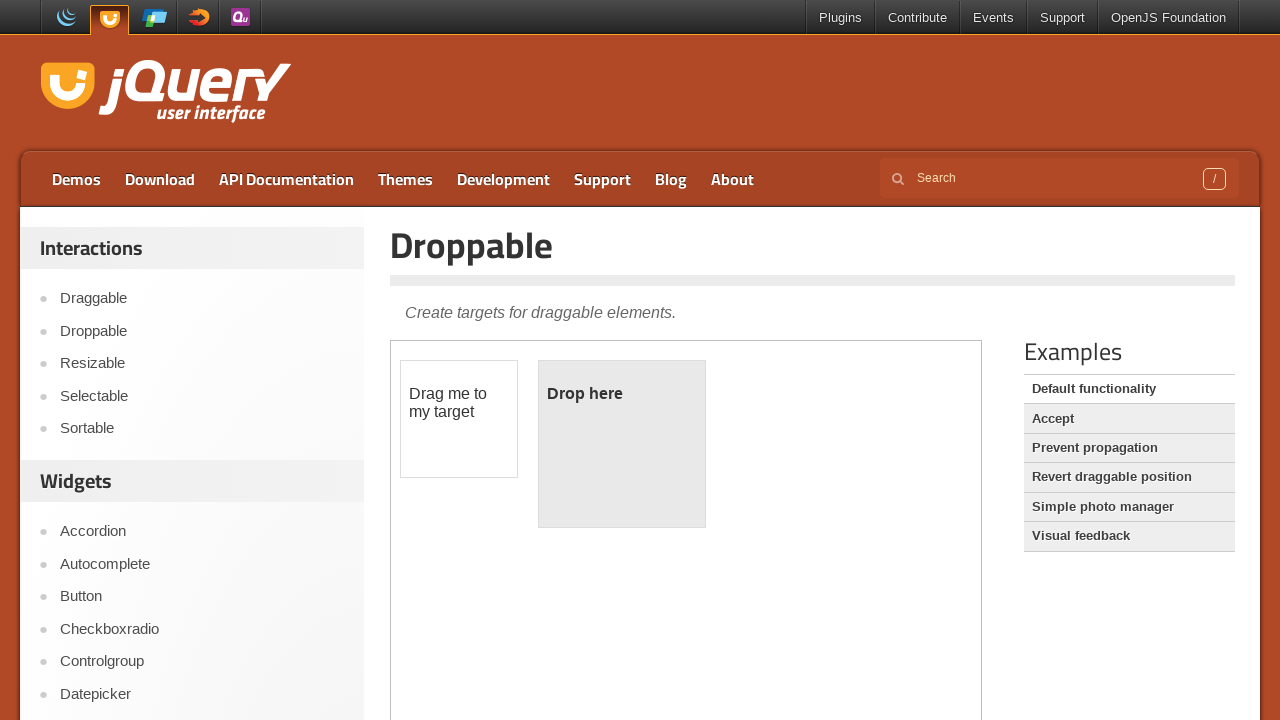

Dragged element to droppable target area at (622, 444)
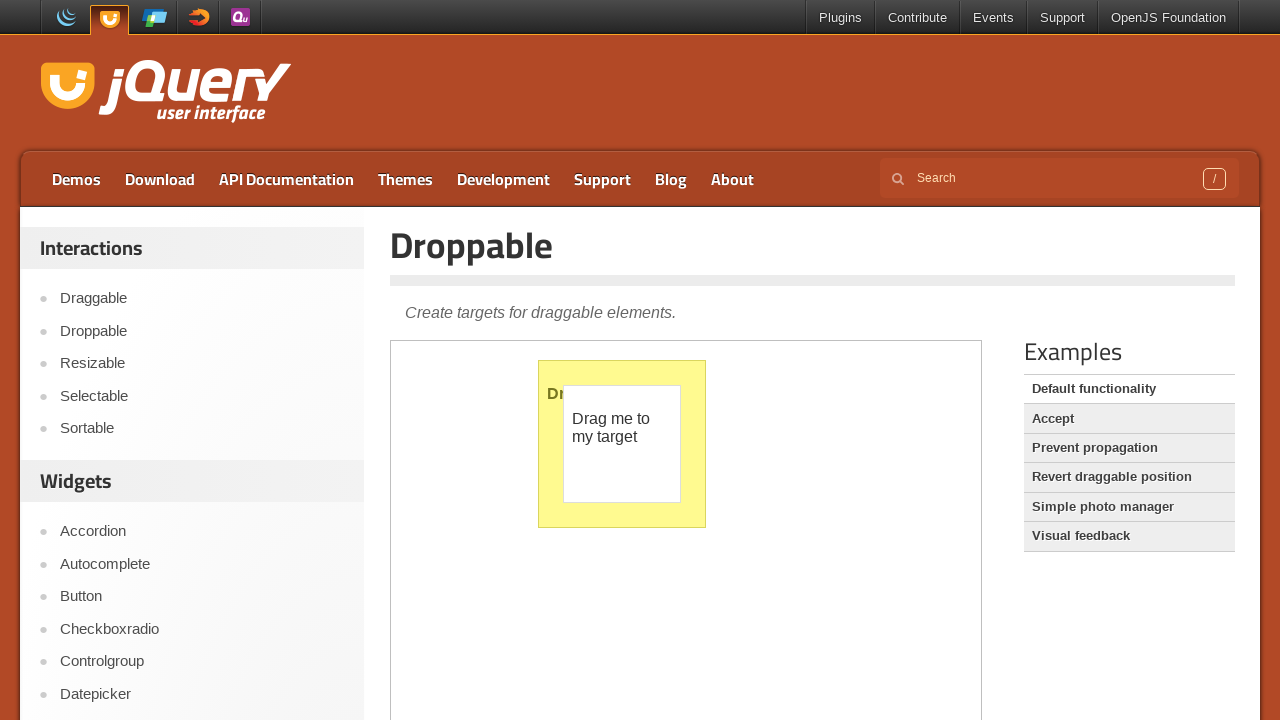

Waited for drag and drop action to complete
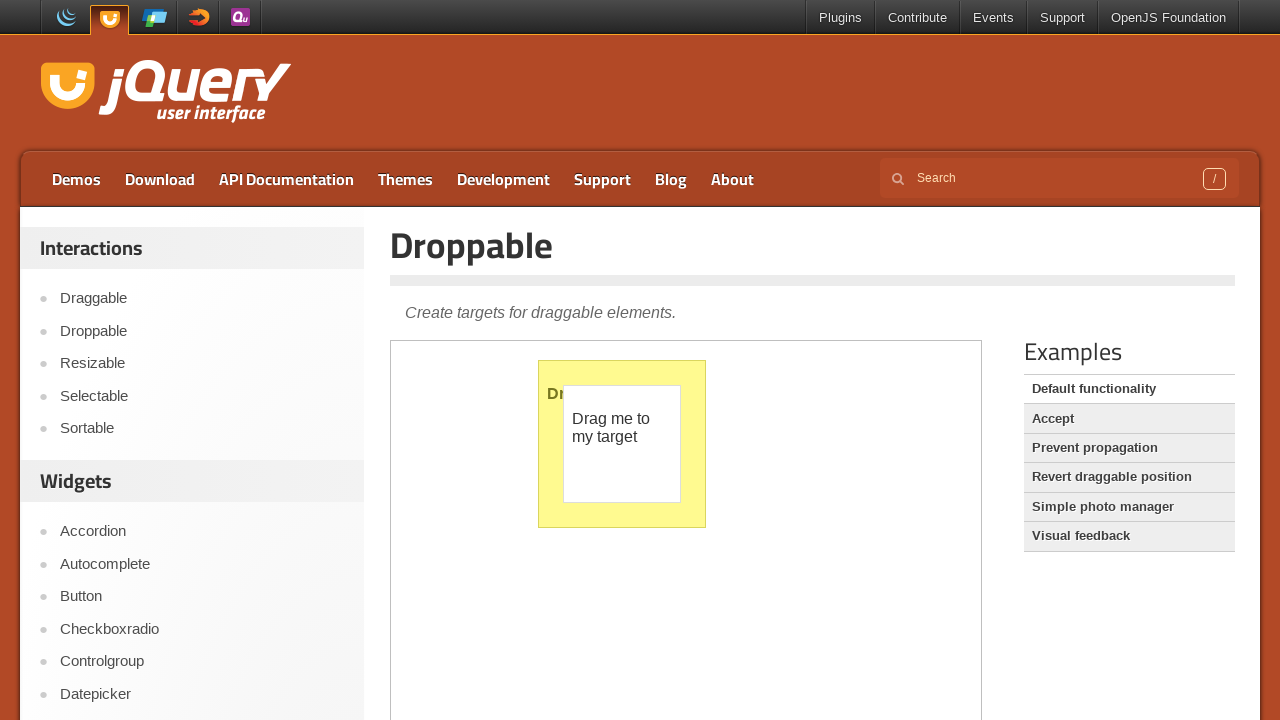

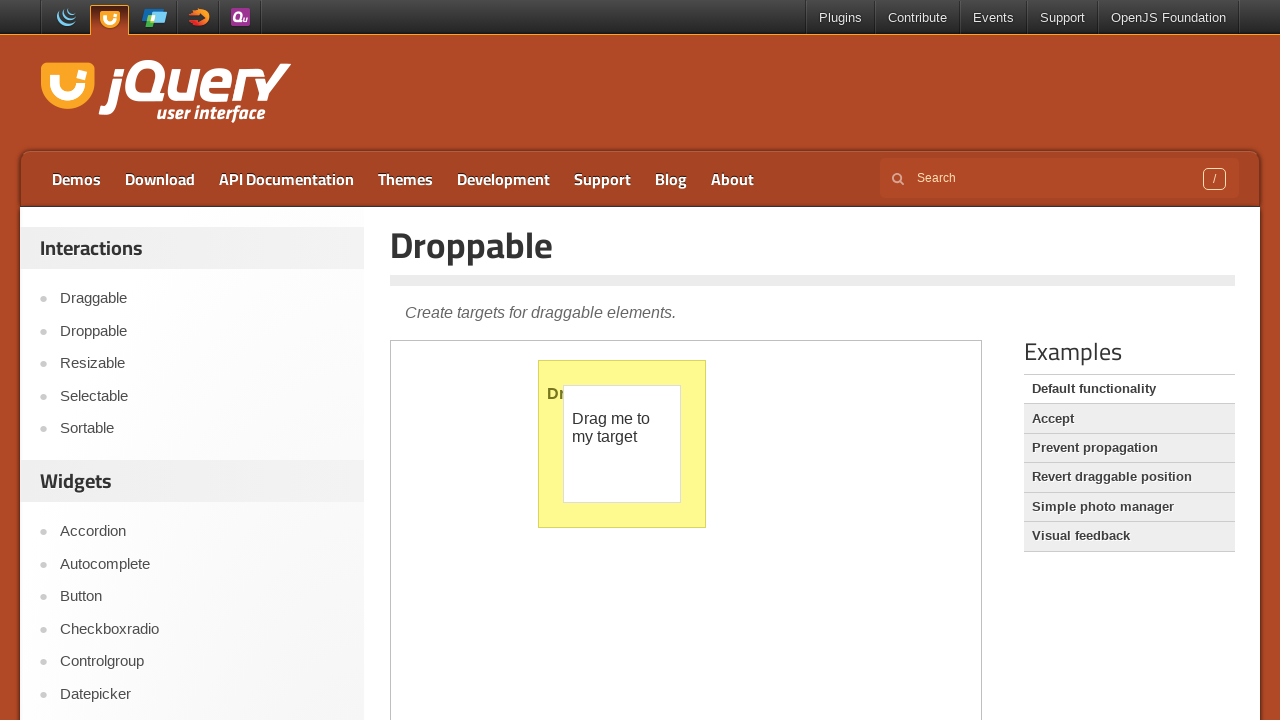